Searches for products starting with "ca", verifies product count, and adds specific products to cart

Starting URL: https://rahulshettyacademy.com/seleniumPractise/#/

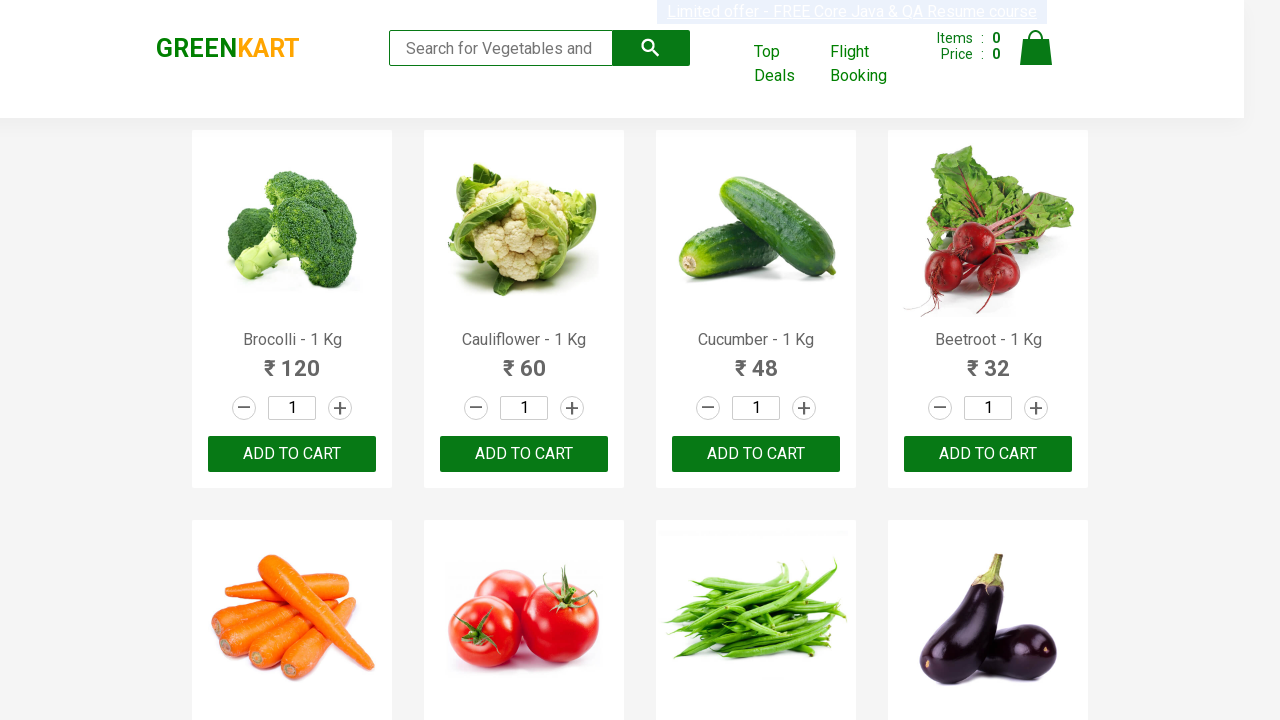

Filled search field with 'ca' to search for products on .search-keyword
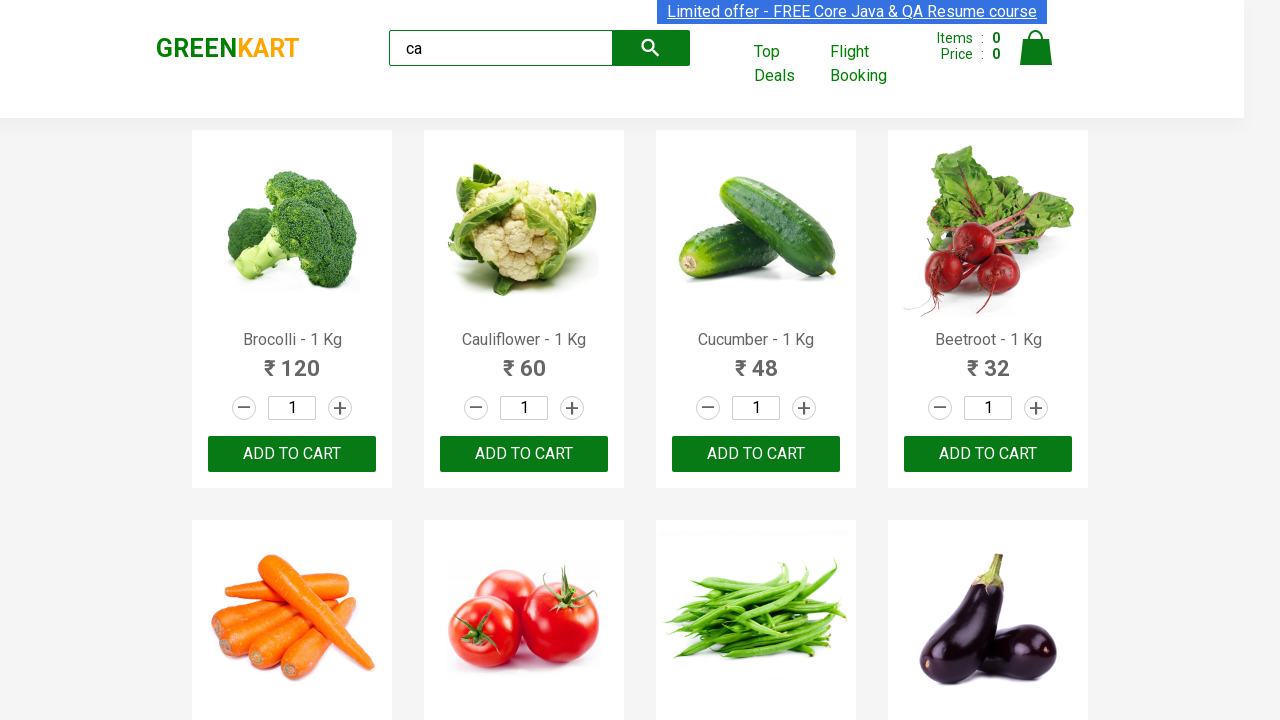

Waited 2 seconds for search results to load
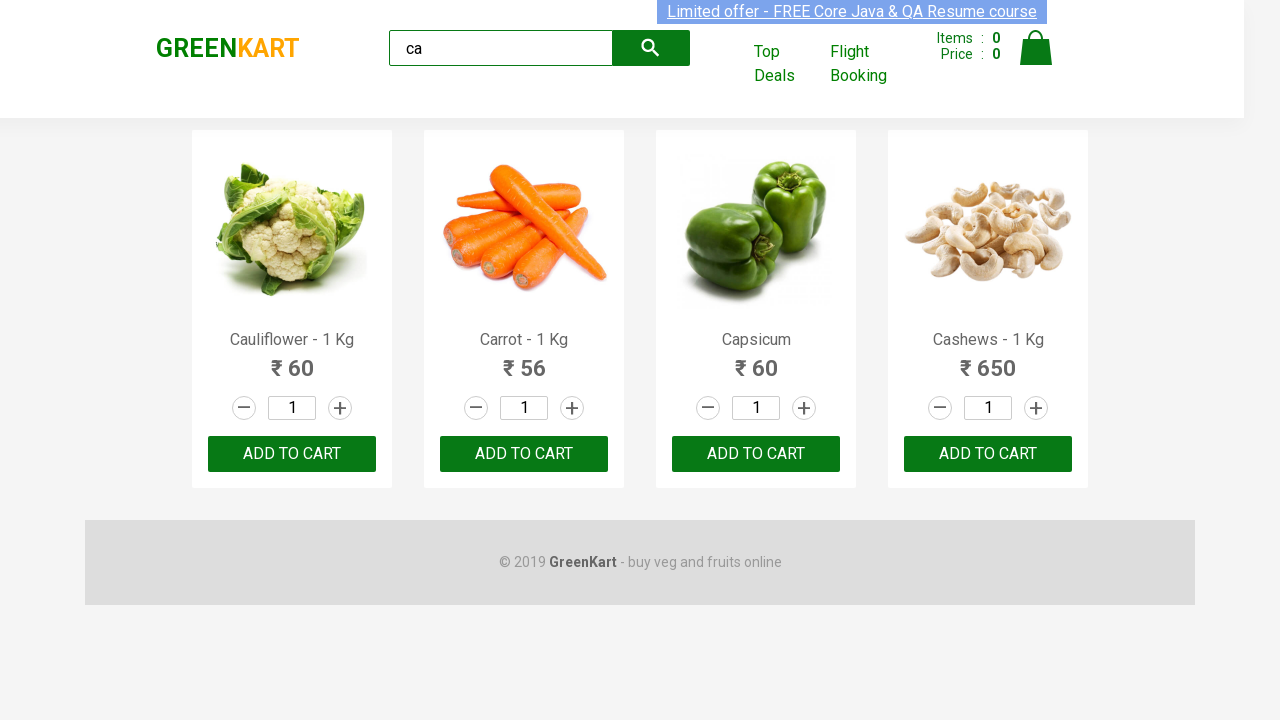

Verified that 4 products are visible in search results
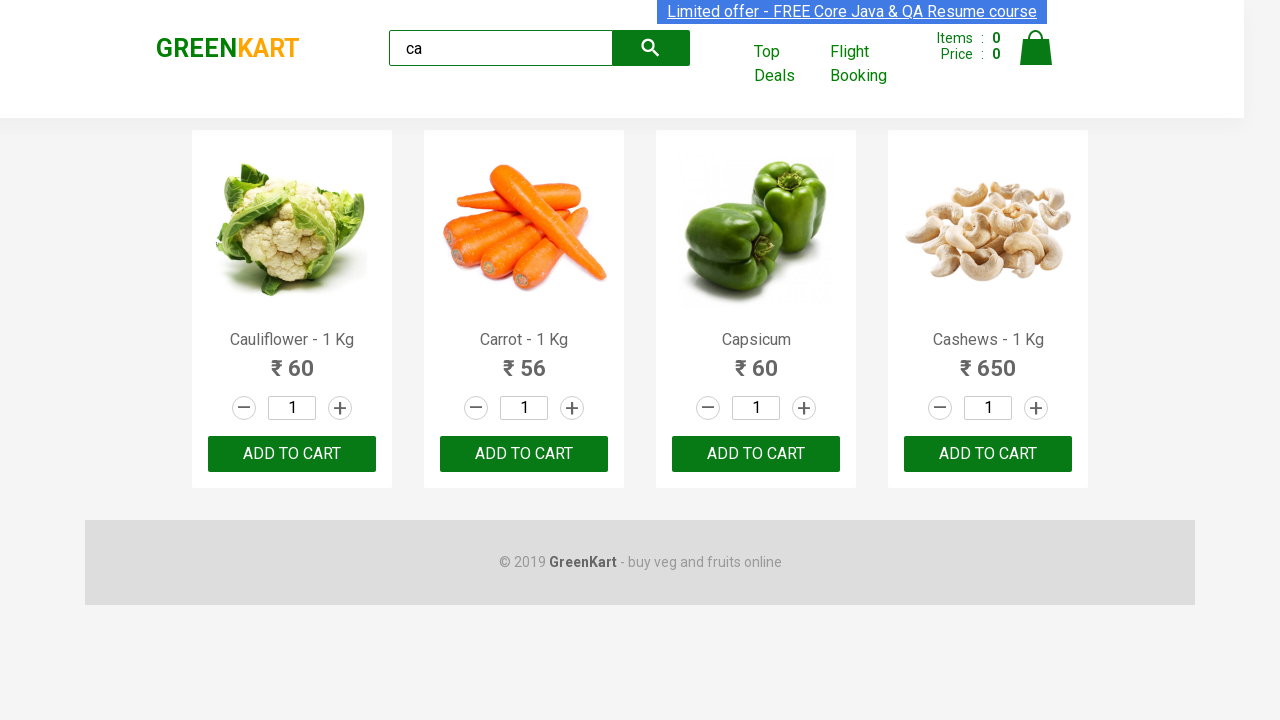

Clicked 'ADD TO CART' button on the third product at (756, 454) on .products .product >> nth=2 >> text=ADD TO CART
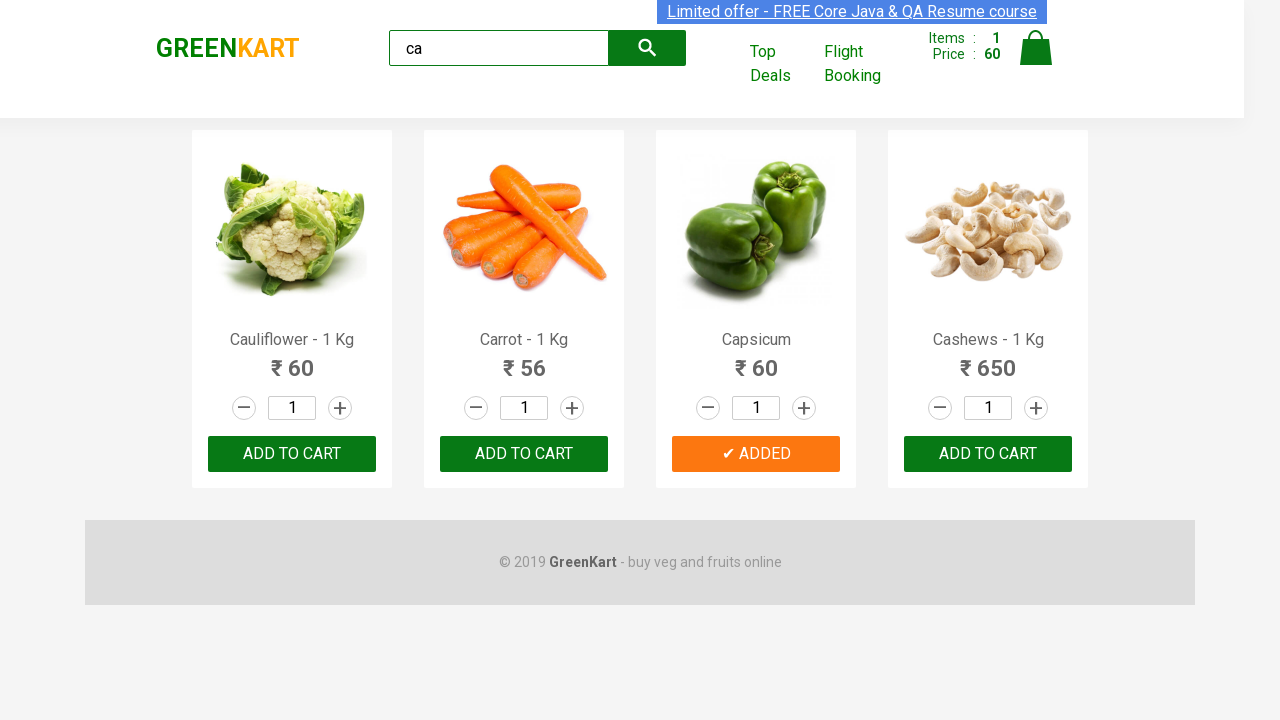

Retrieved all visible products from the search results
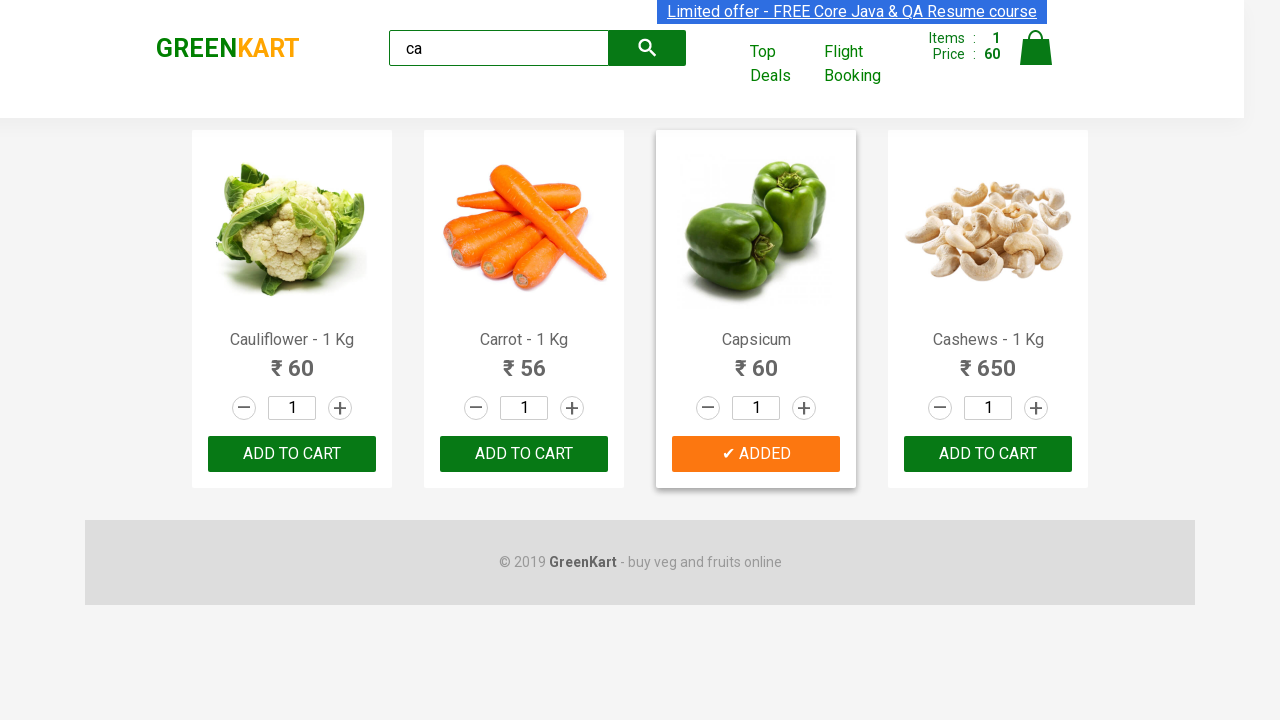

Retrieved product name: 'Cauliflower - 1 Kg'
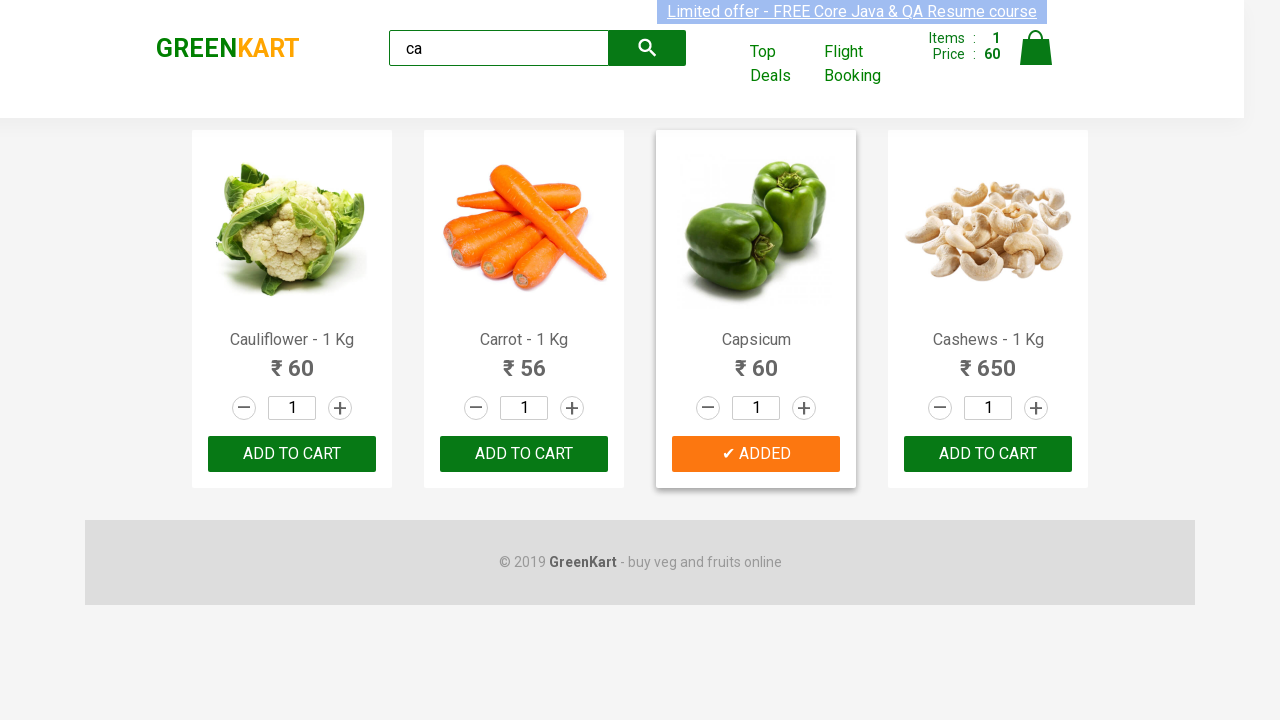

Retrieved product name: 'Carrot - 1 Kg'
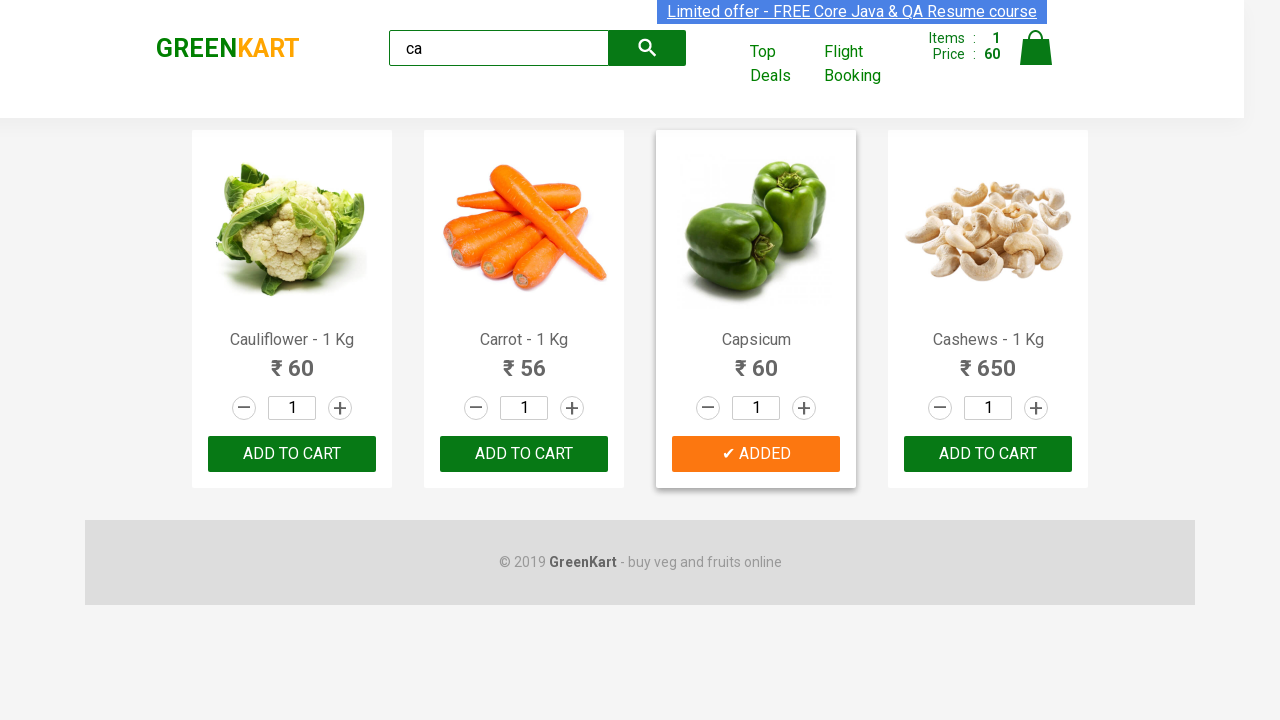

Retrieved product name: 'Capsicum'
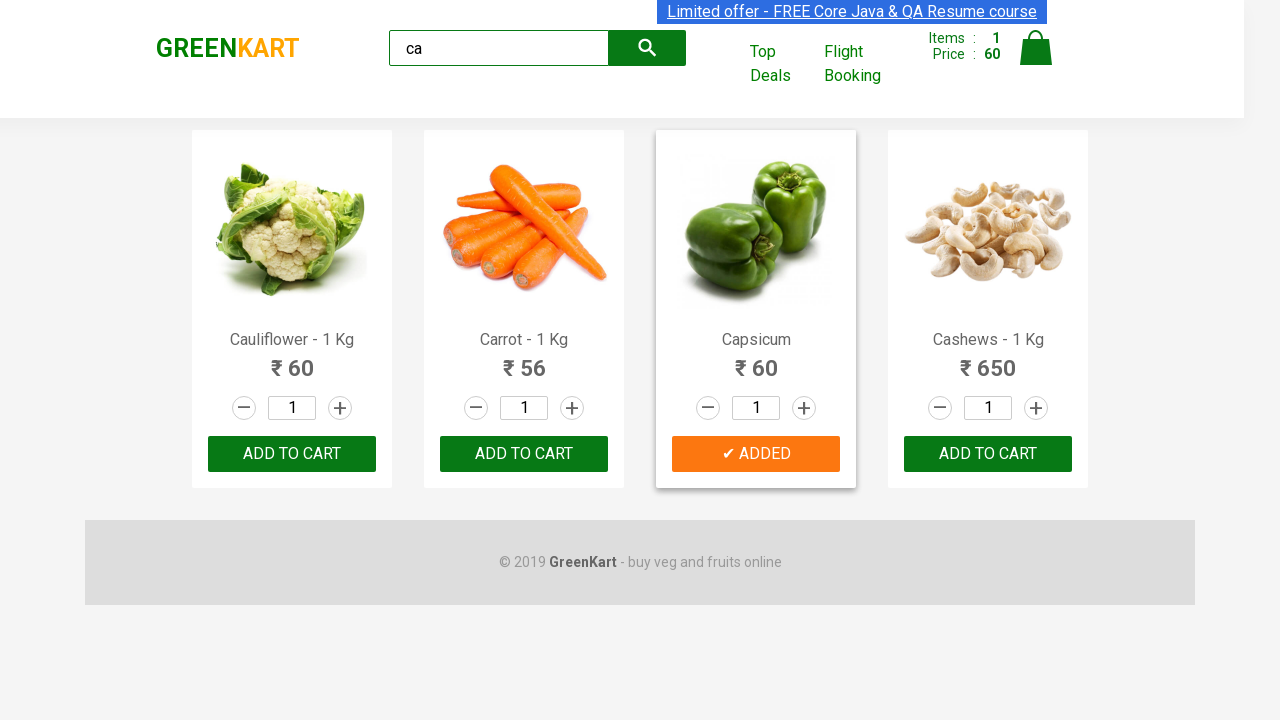

Retrieved product name: 'Cashews - 1 Kg'
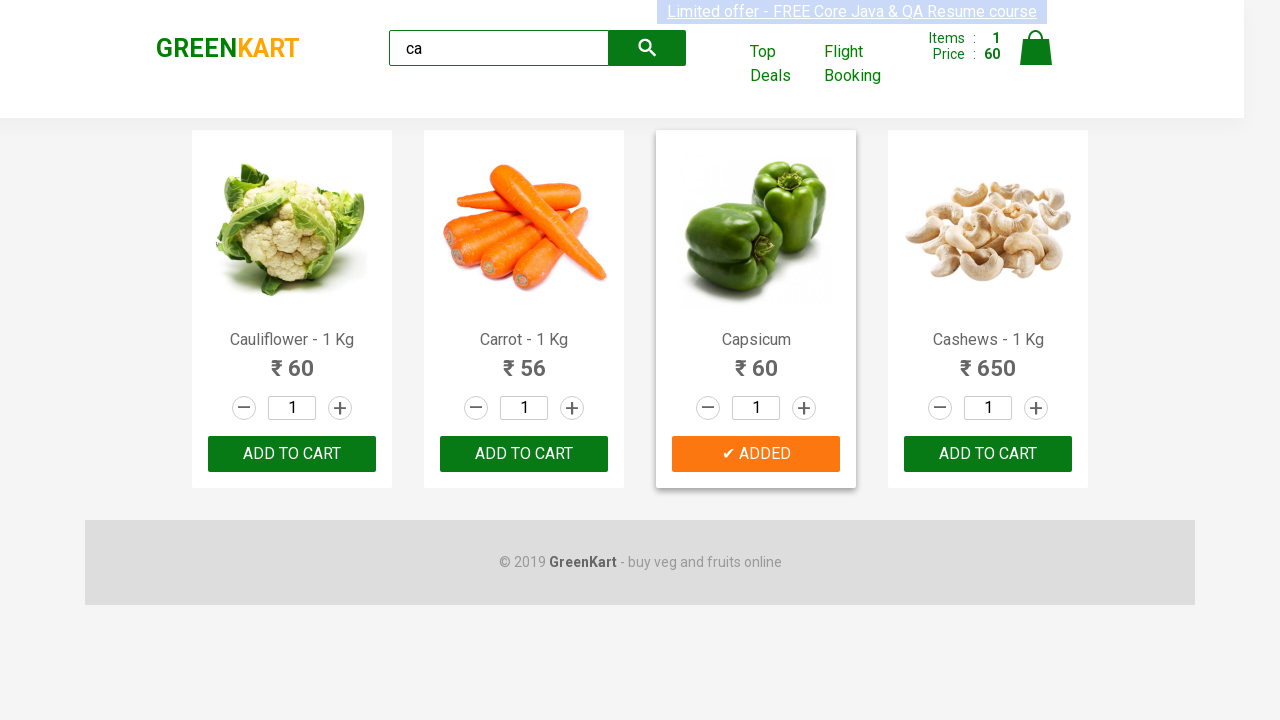

Clicked 'ADD TO CART' button for Cashew product at (988, 454) on .products .product >> nth=3 >> button
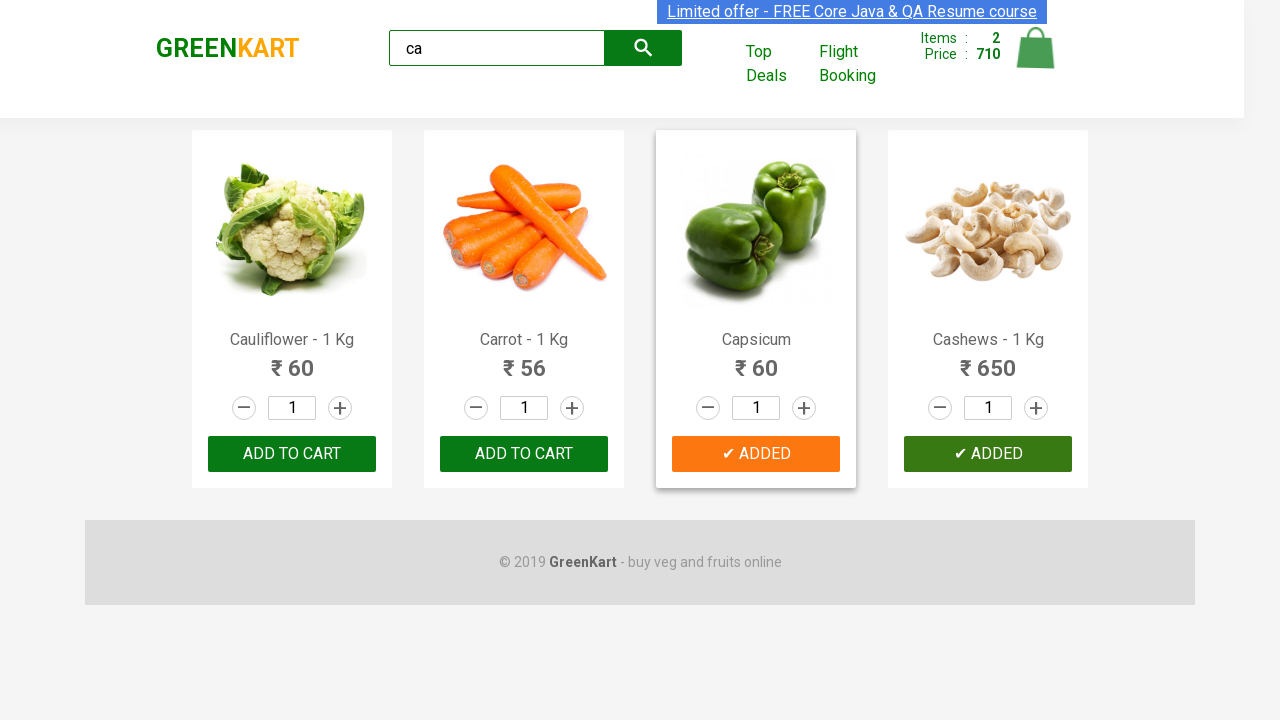

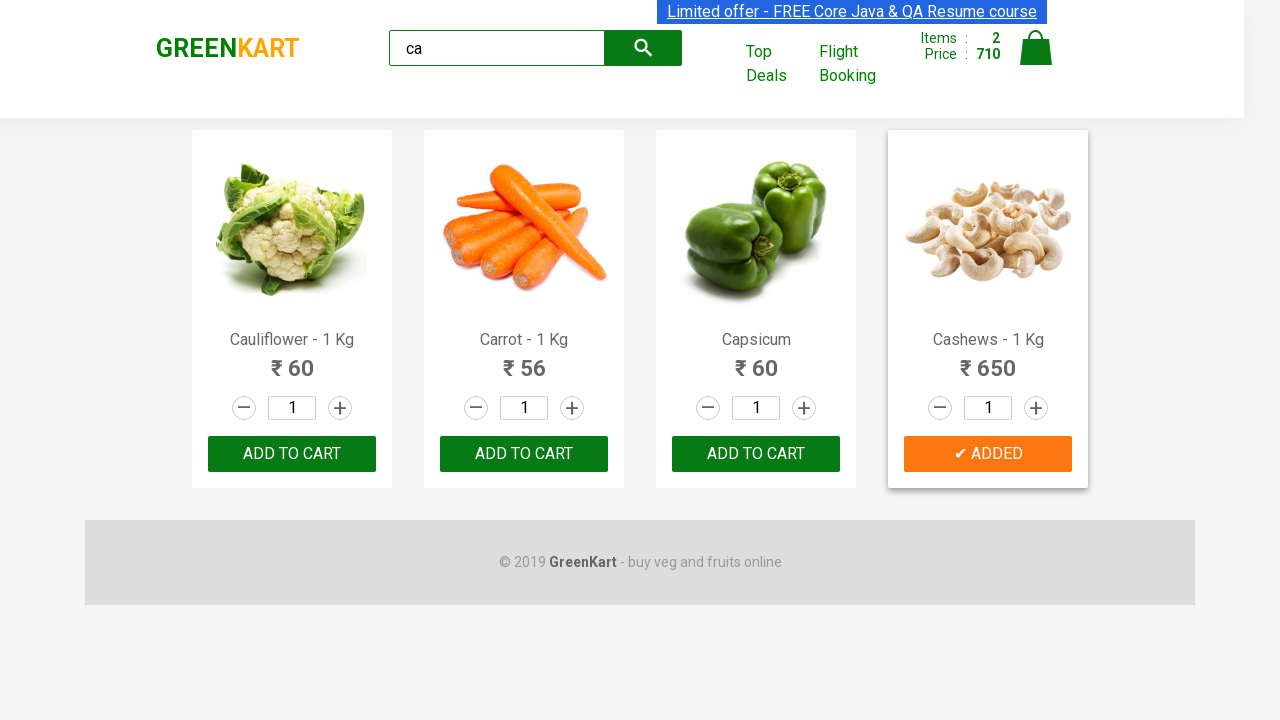